Tests XPath locator functionality by filling an input field with text using both absolute and relative XPath selectors, clearing the field between entries.

Starting URL: https://www.mycontactform.com

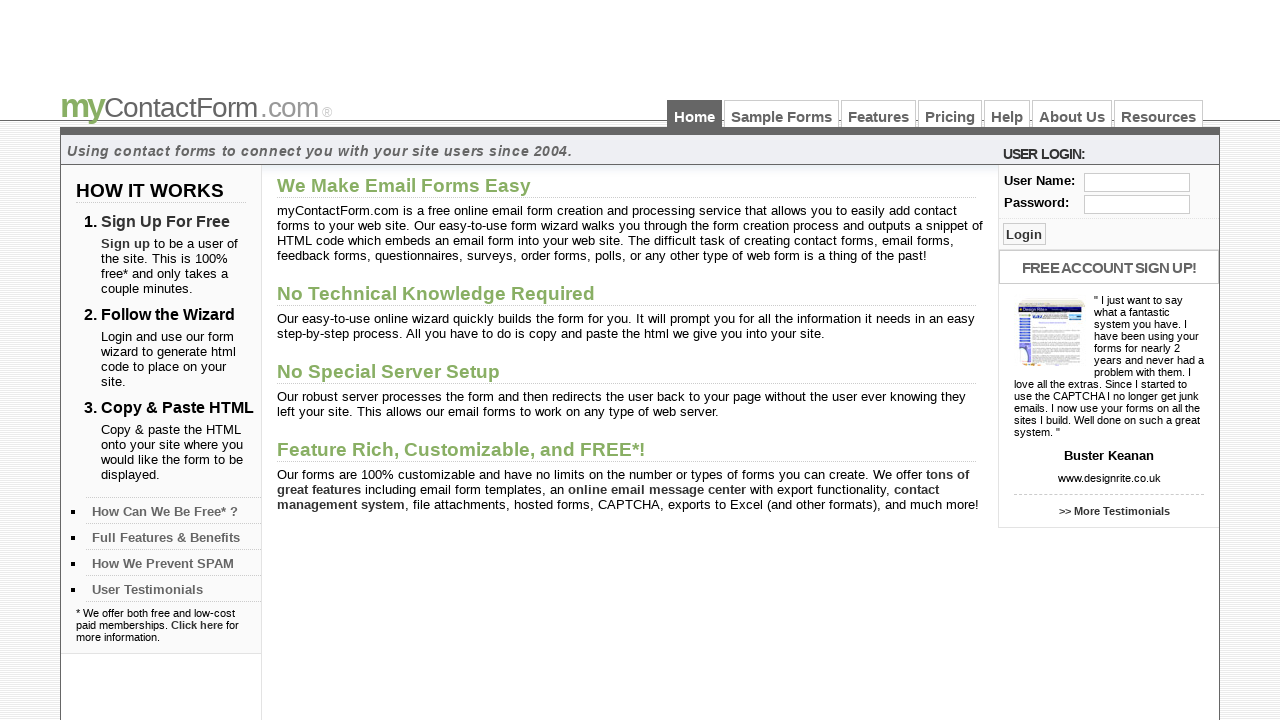

Navigated to https://www.mycontactform.com
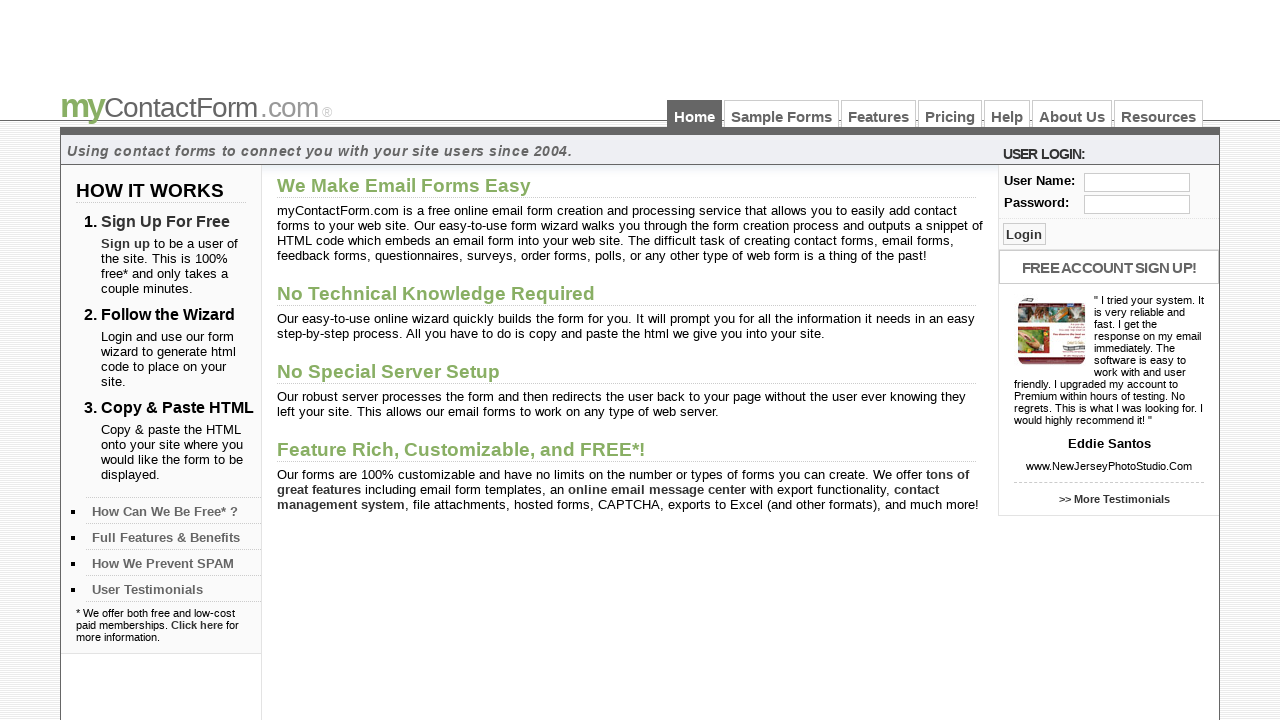

Filled input field with 'Suma' using absolute XPath selector on form fieldset div input
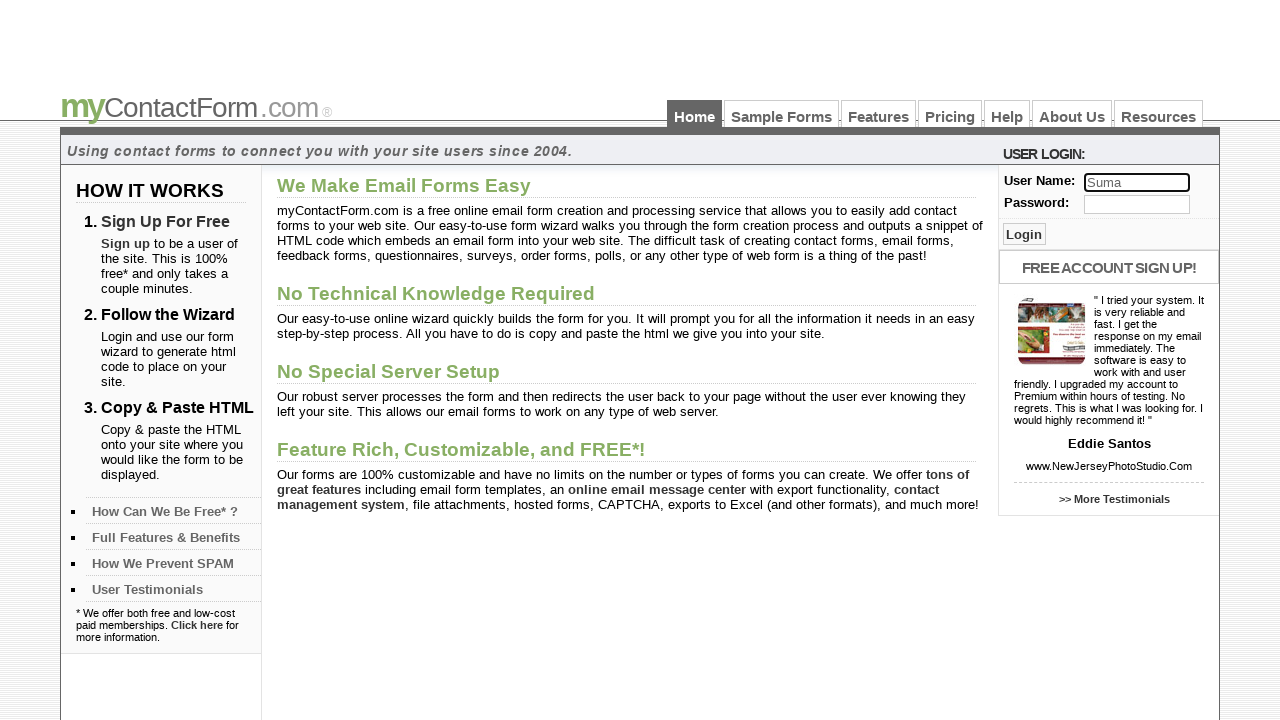

Waited 2000ms
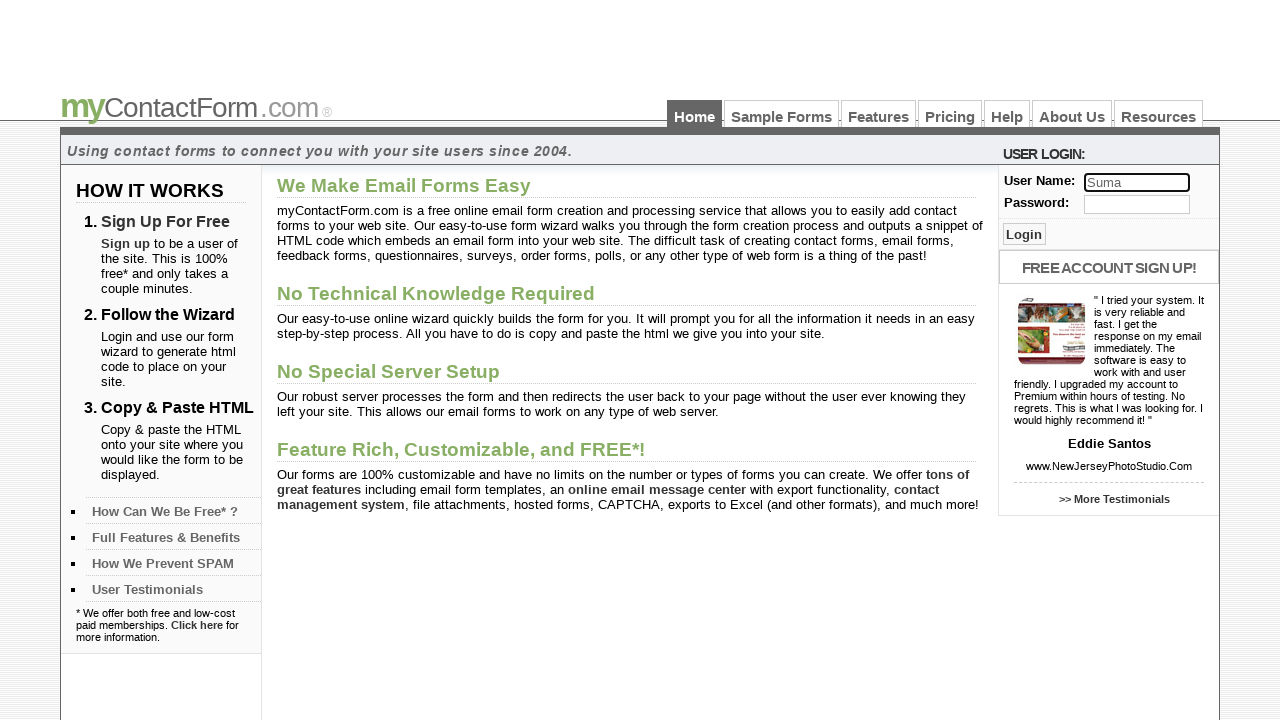

Cleared the input field on form fieldset div input
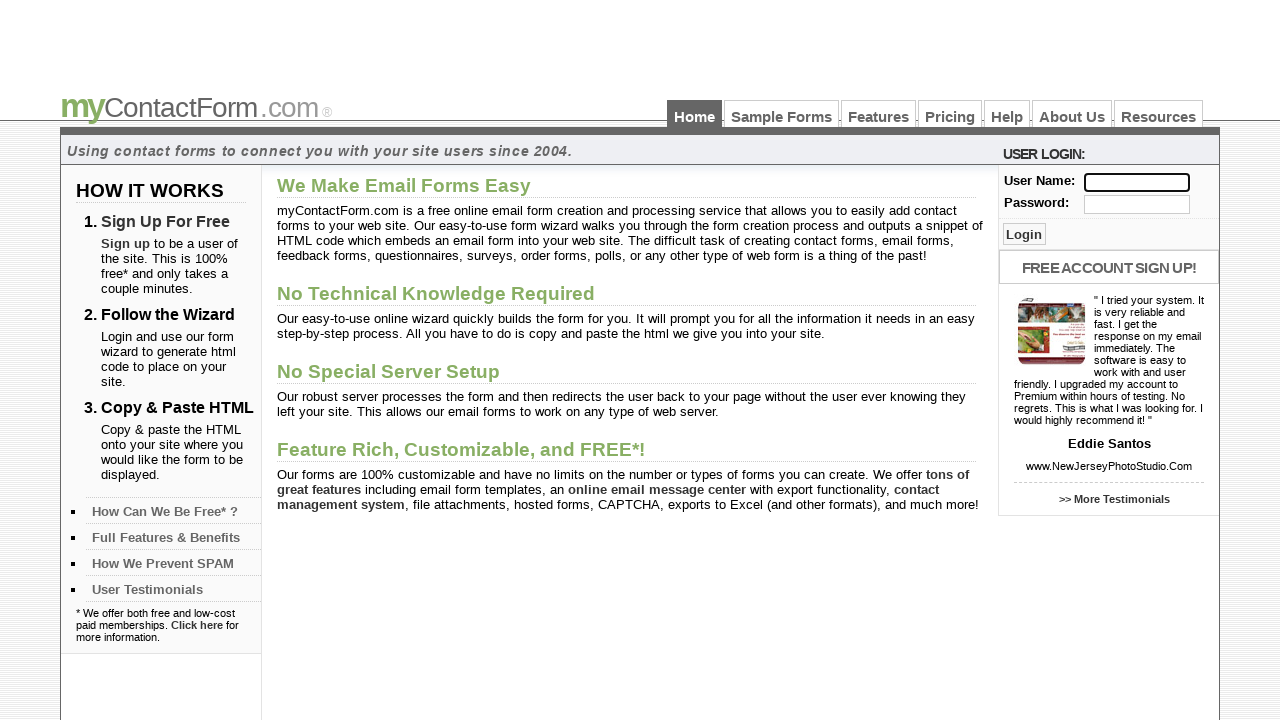

Filled input field with 'Nikhila' using relative XPath selector on form fieldset div input
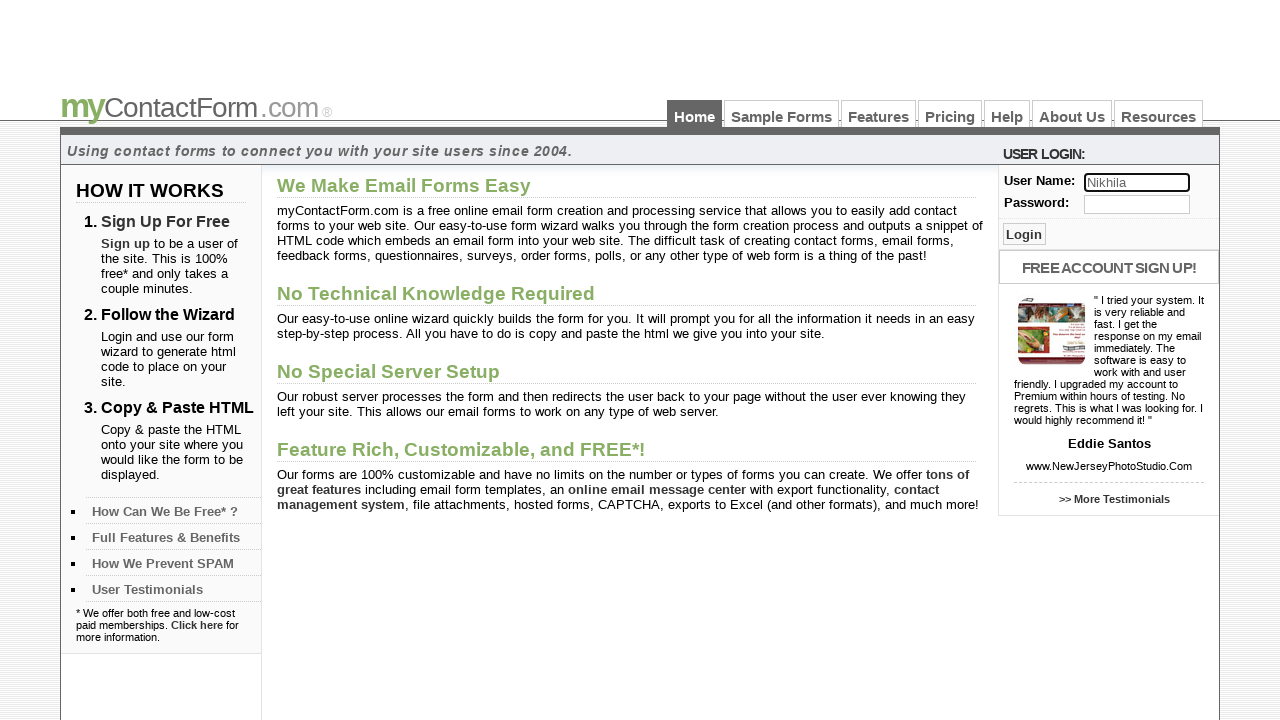

Waited 2000ms
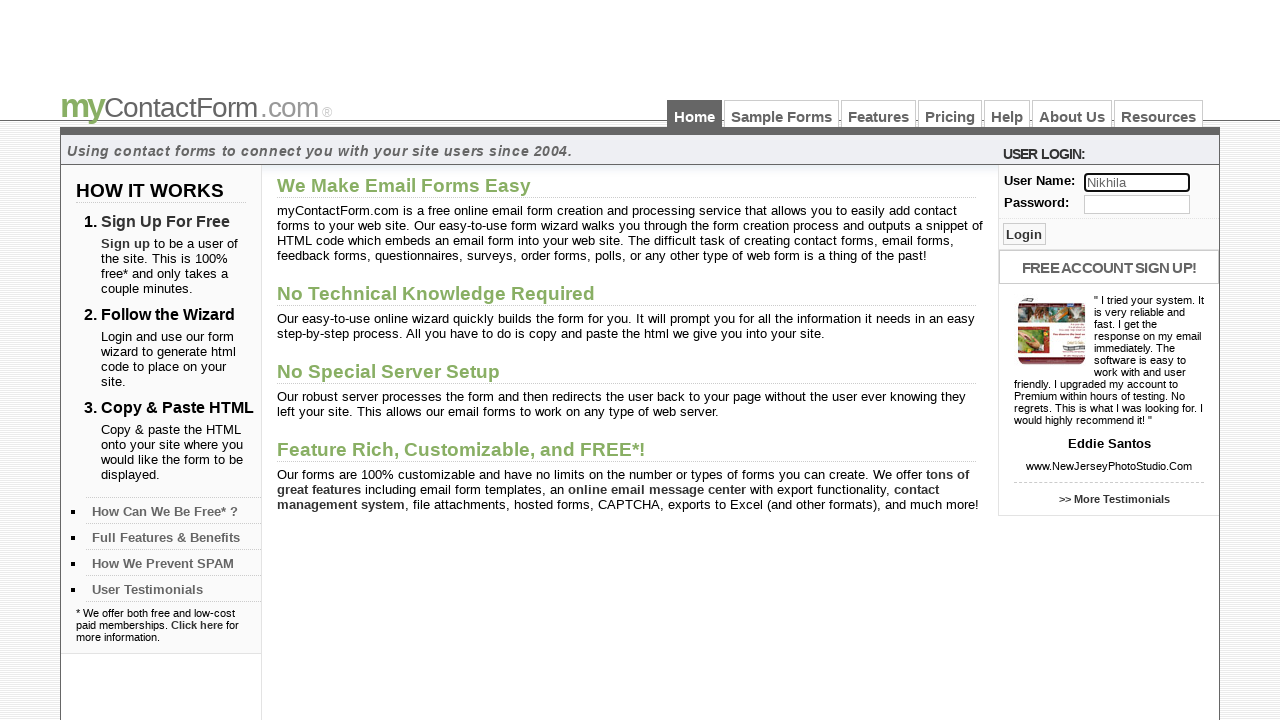

Cleared the input field again on form fieldset div input
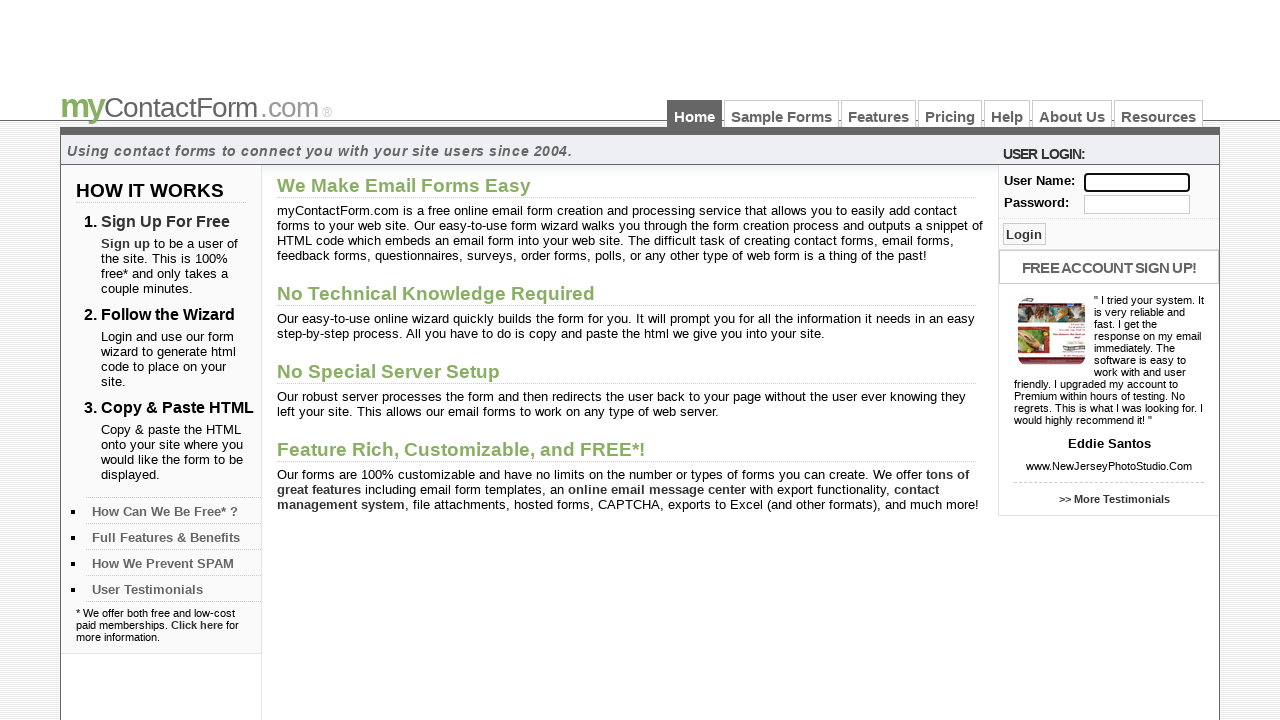

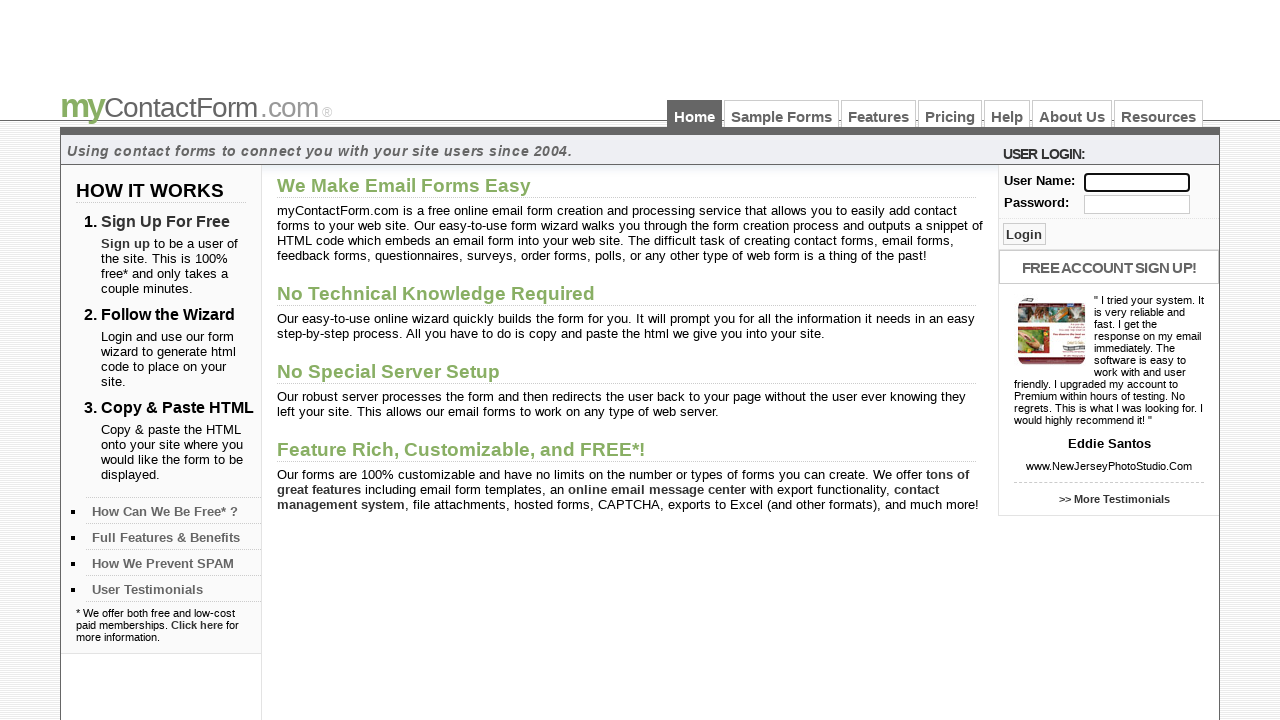